Tests form filling functionality on a test automation practice site by entering name, email, phone, address, and performing a Wikipedia search within the page

Starting URL: https://testautomationpractice.blogspot.com

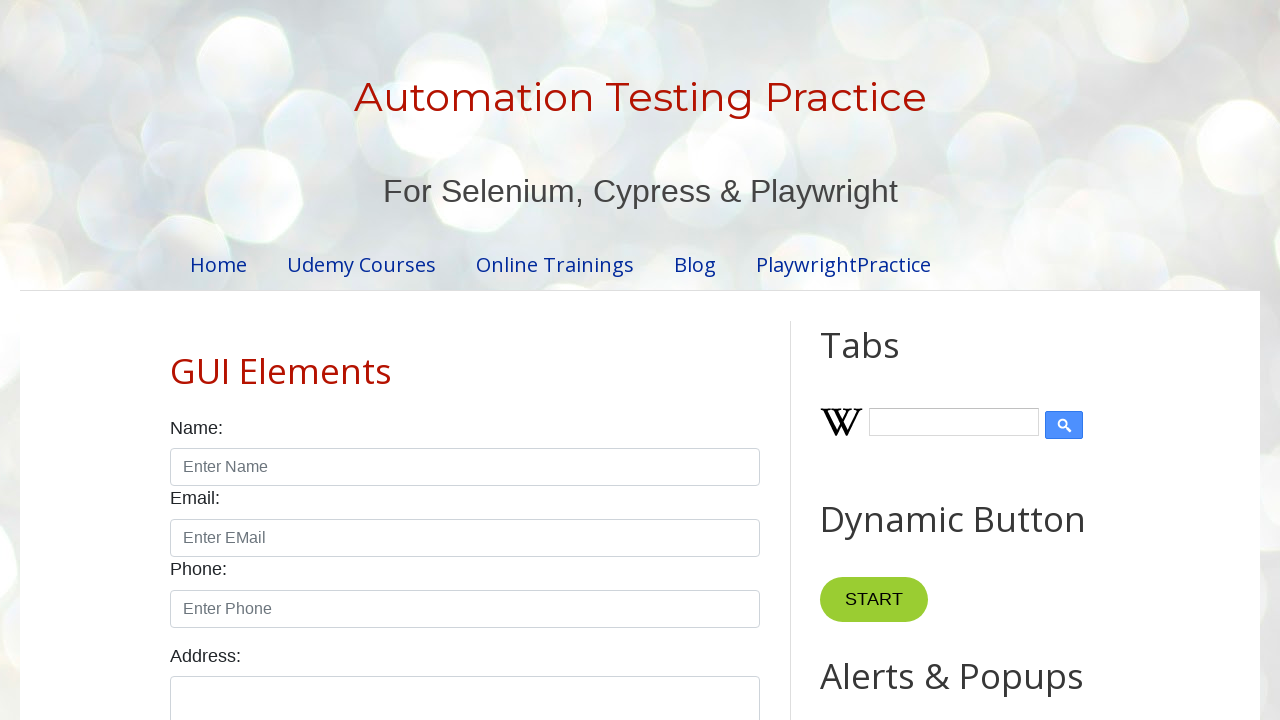

Filled name field with 'Sarah Johnson' on #name
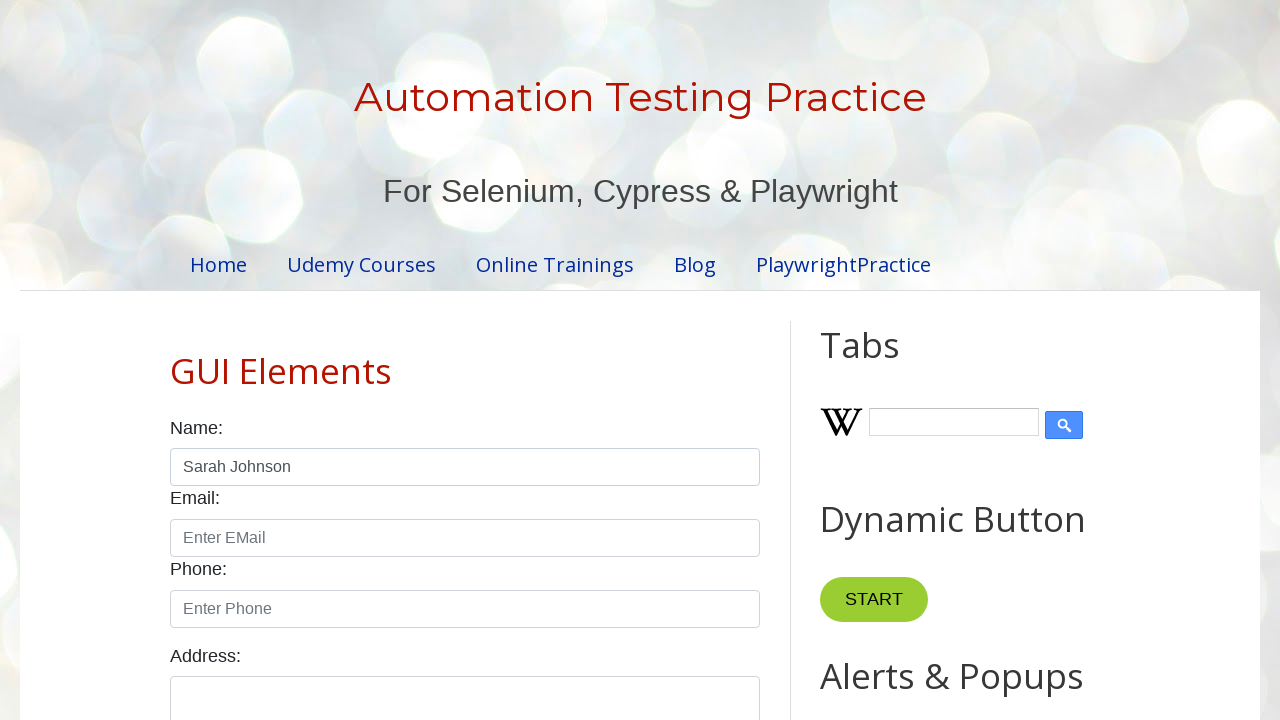

Filled email field with 'sarah.johnson@testmail.com' on #email
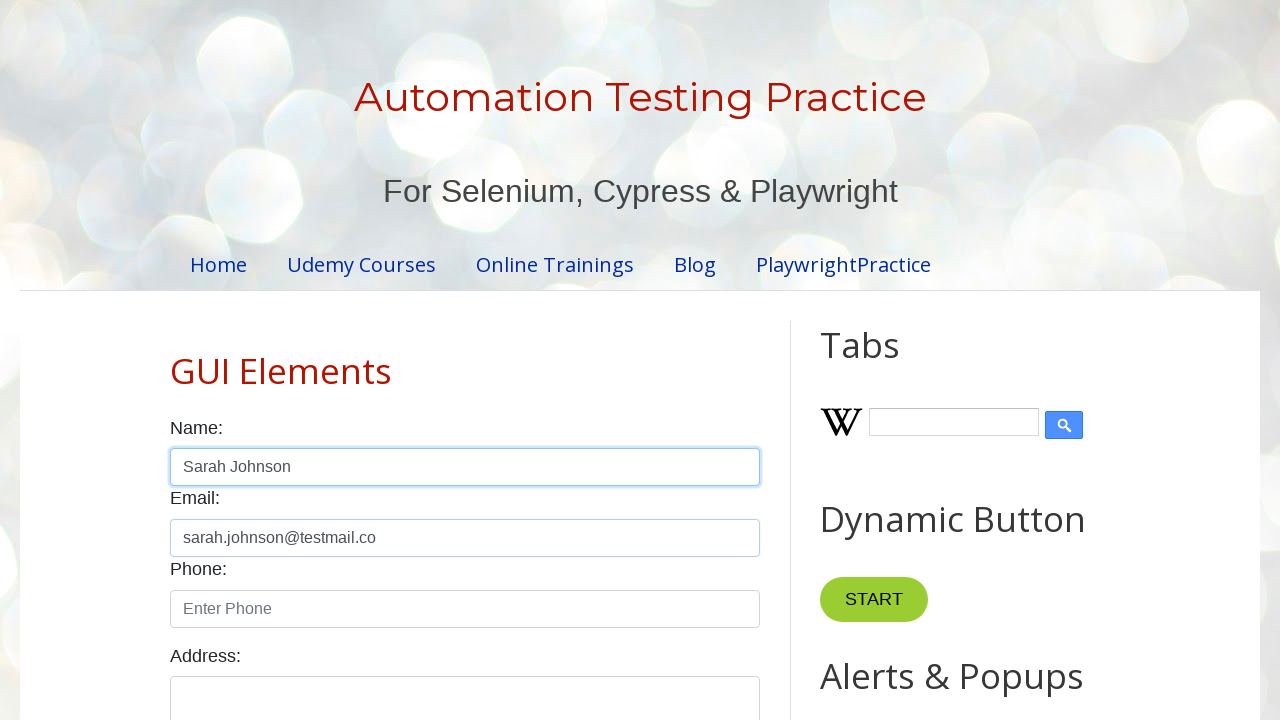

Filled phone field with '5551234567' on #phone
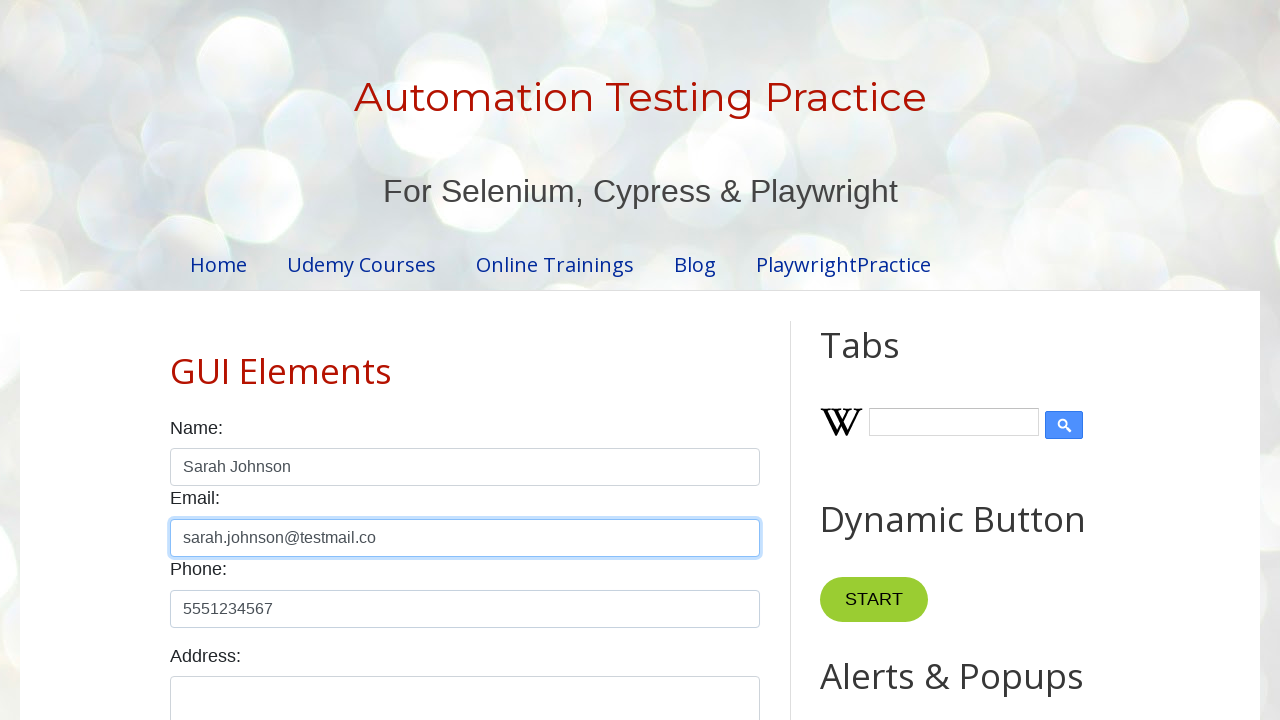

Filled address field with '123 Main Street, Apt 4B, Springfield, IL 62701, USA' on #textarea
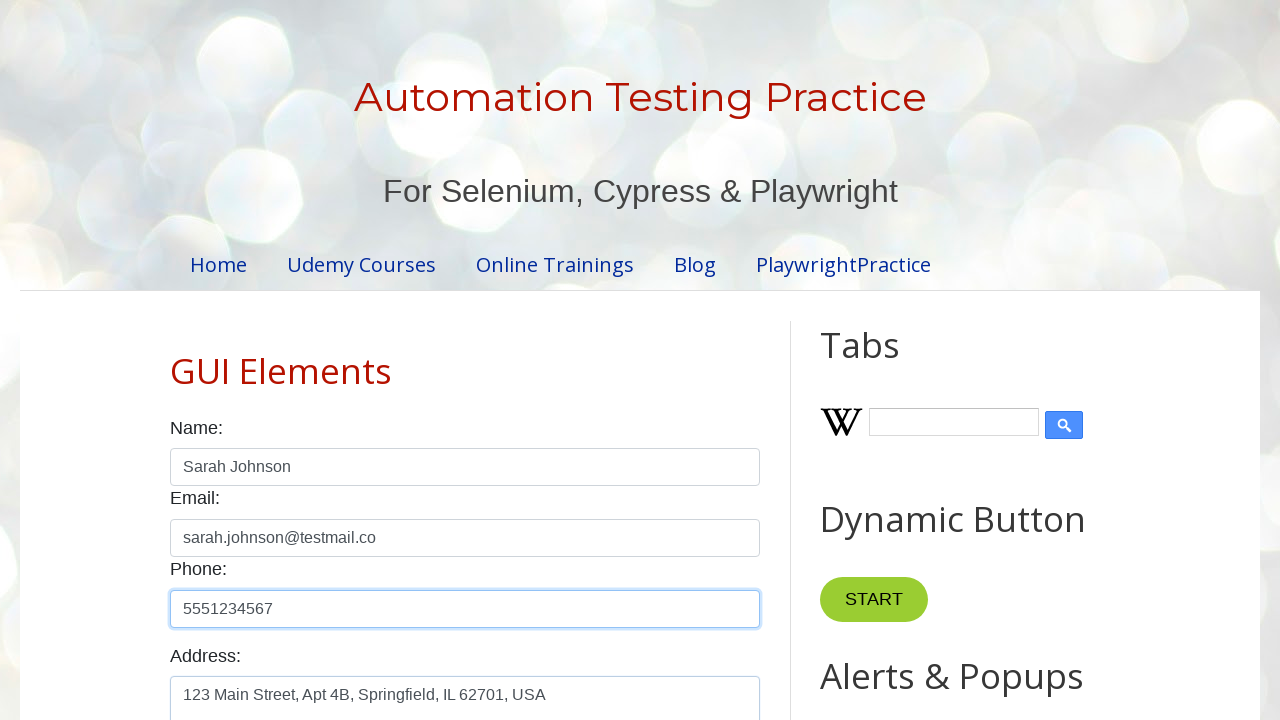

Clicked Wikipedia search input field at (954, 422) on #Wikipedia1_wikipedia-search-input
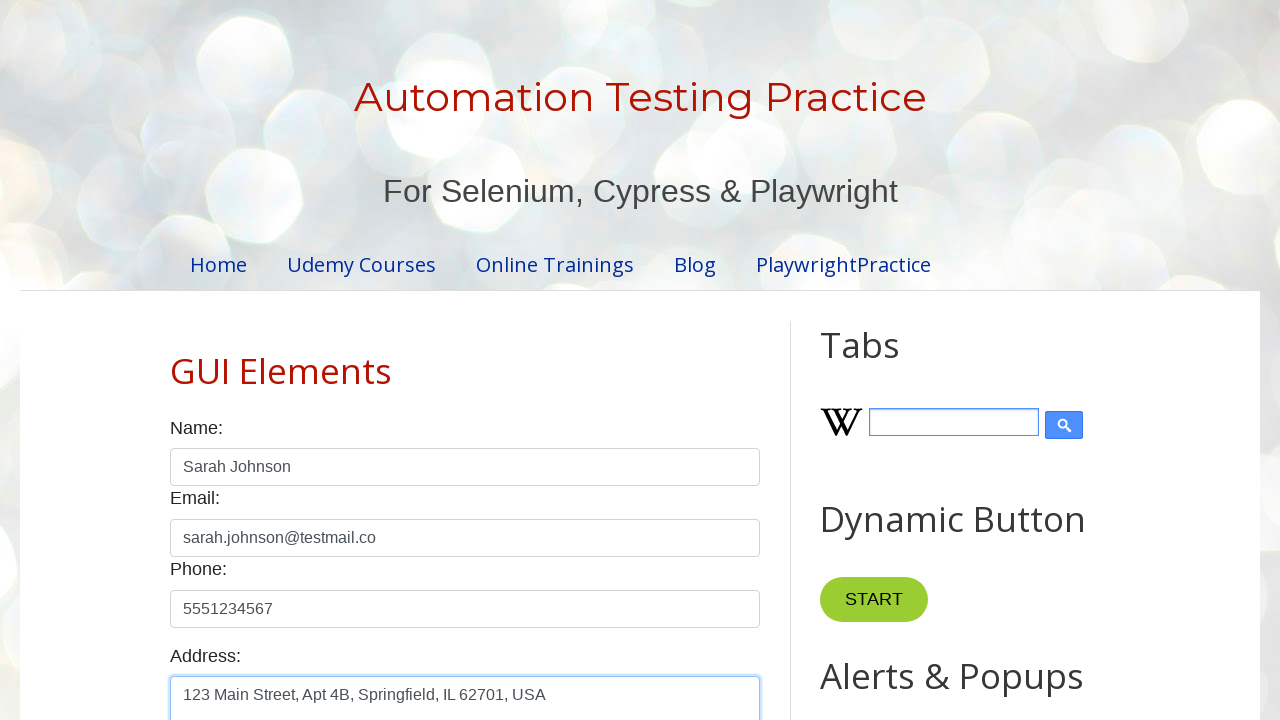

Filled Wikipedia search field with 'Selenium automation' on #Wikipedia1_wikipedia-search-input
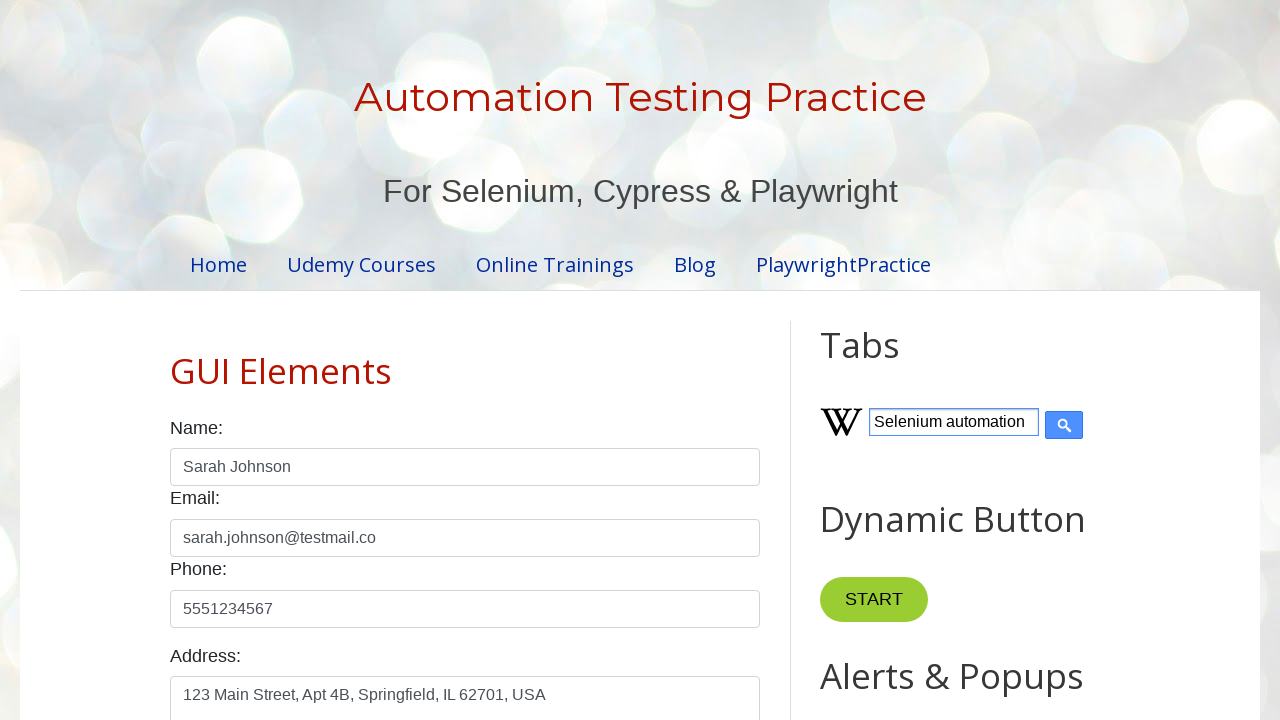

Clicked Wikipedia search button to search for 'Selenium automation' at (1064, 425) on input.wikipedia-search-button
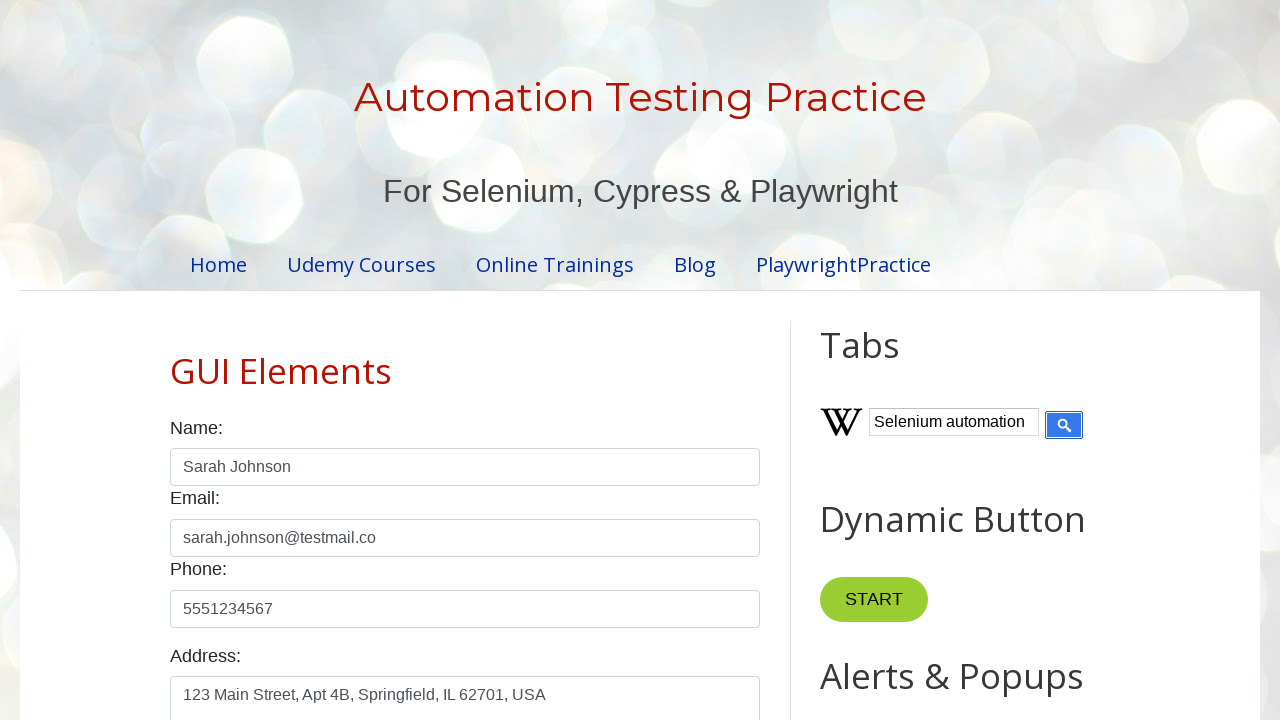

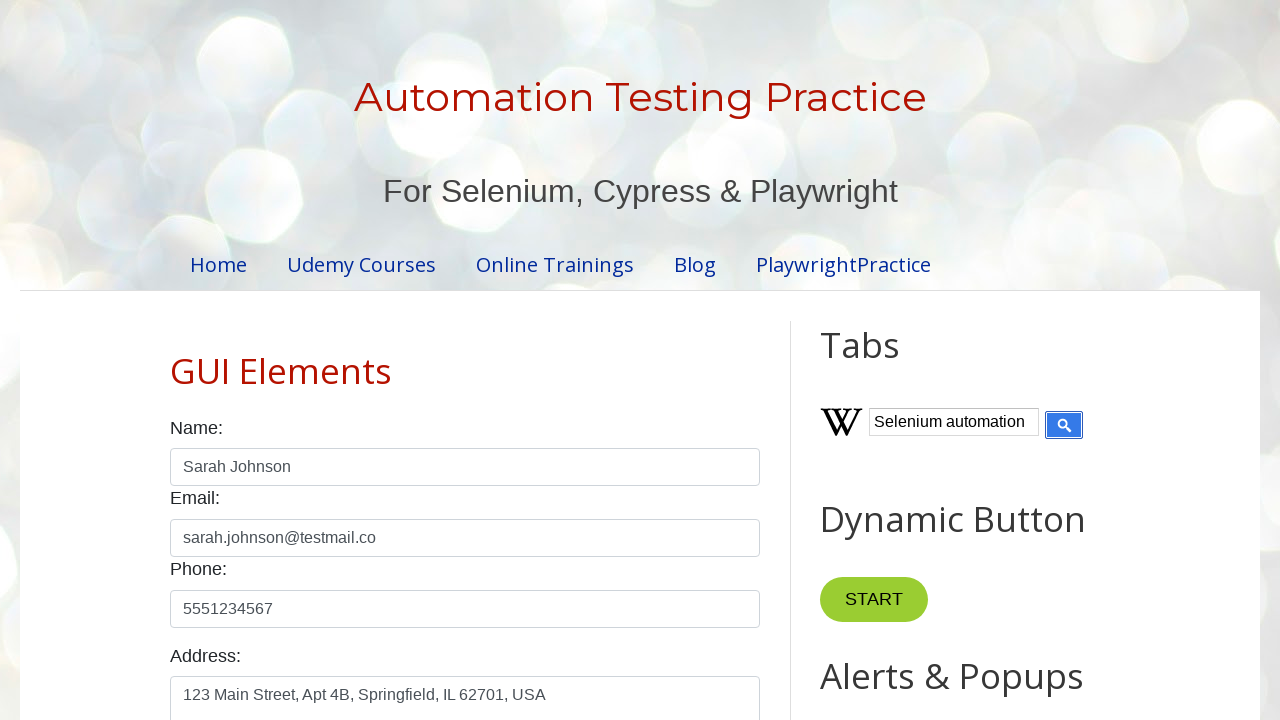